Tests that the text input field is cleared after adding a todo item

Starting URL: https://demo.playwright.dev/todomvc

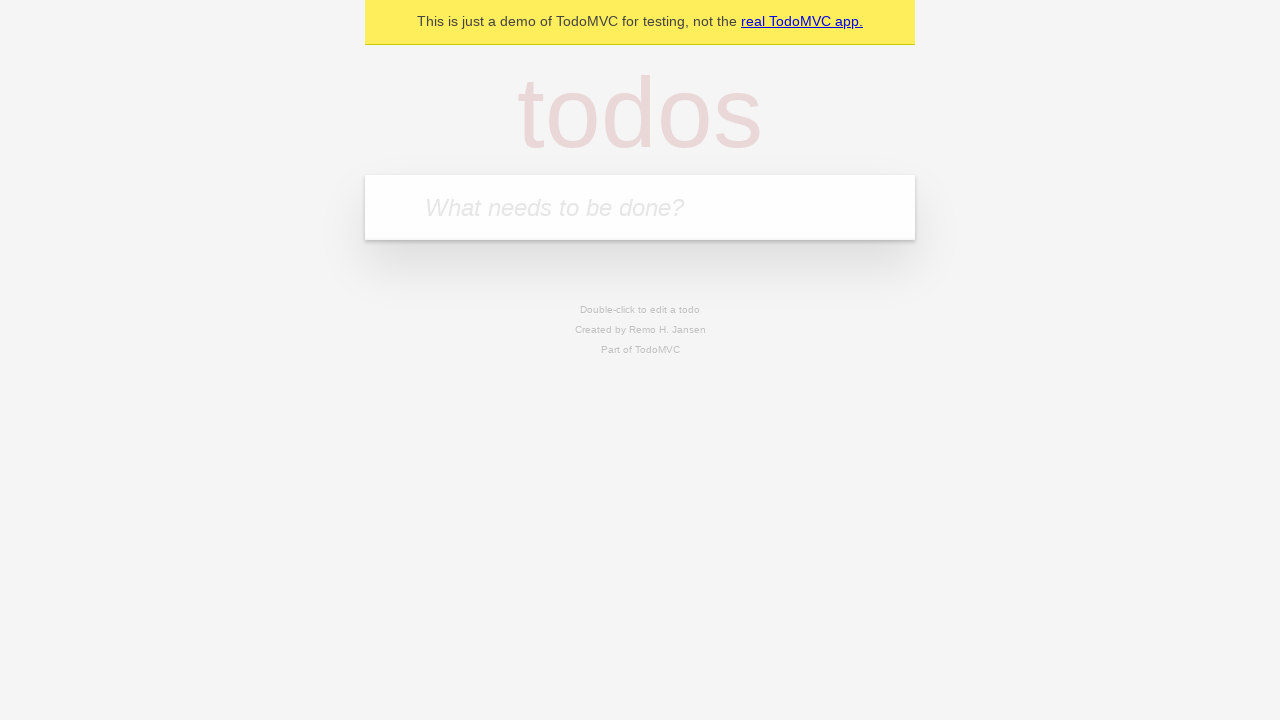

Located the todo input field
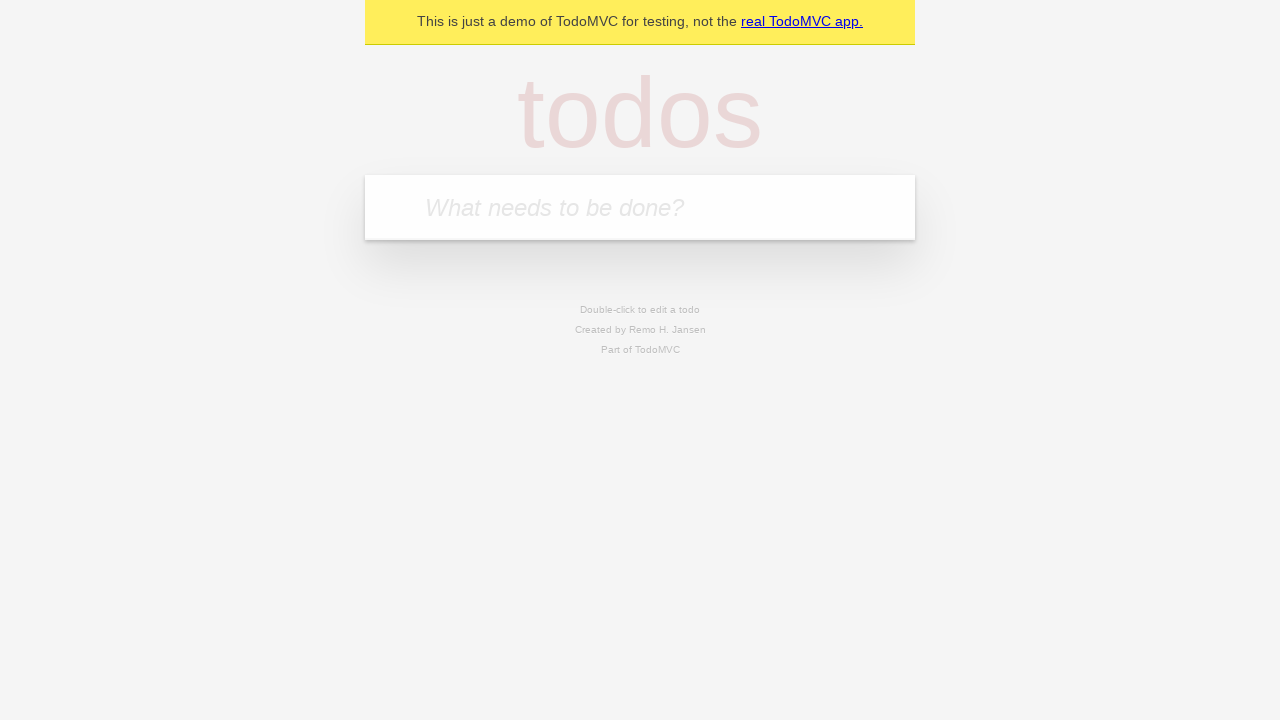

Filled input field with 'buy some cheese' on internal:attr=[placeholder="What needs to be done?"i]
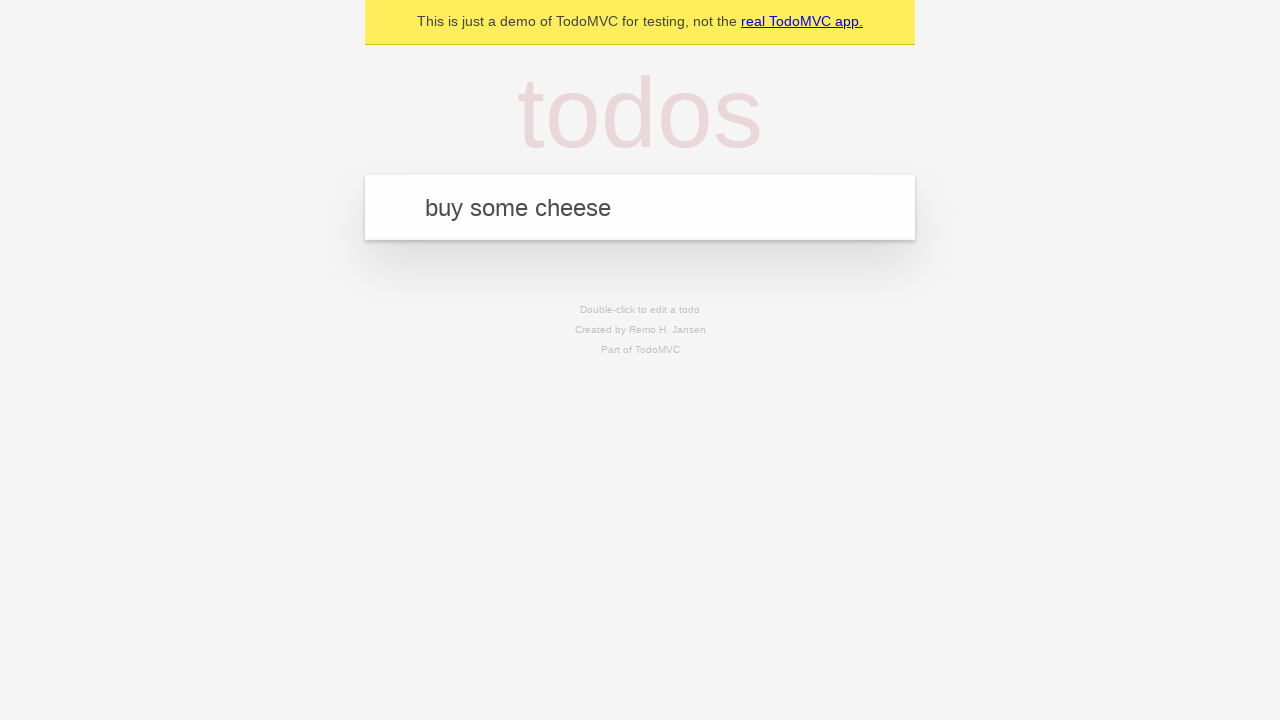

Pressed Enter to add the todo item on internal:attr=[placeholder="What needs to be done?"i]
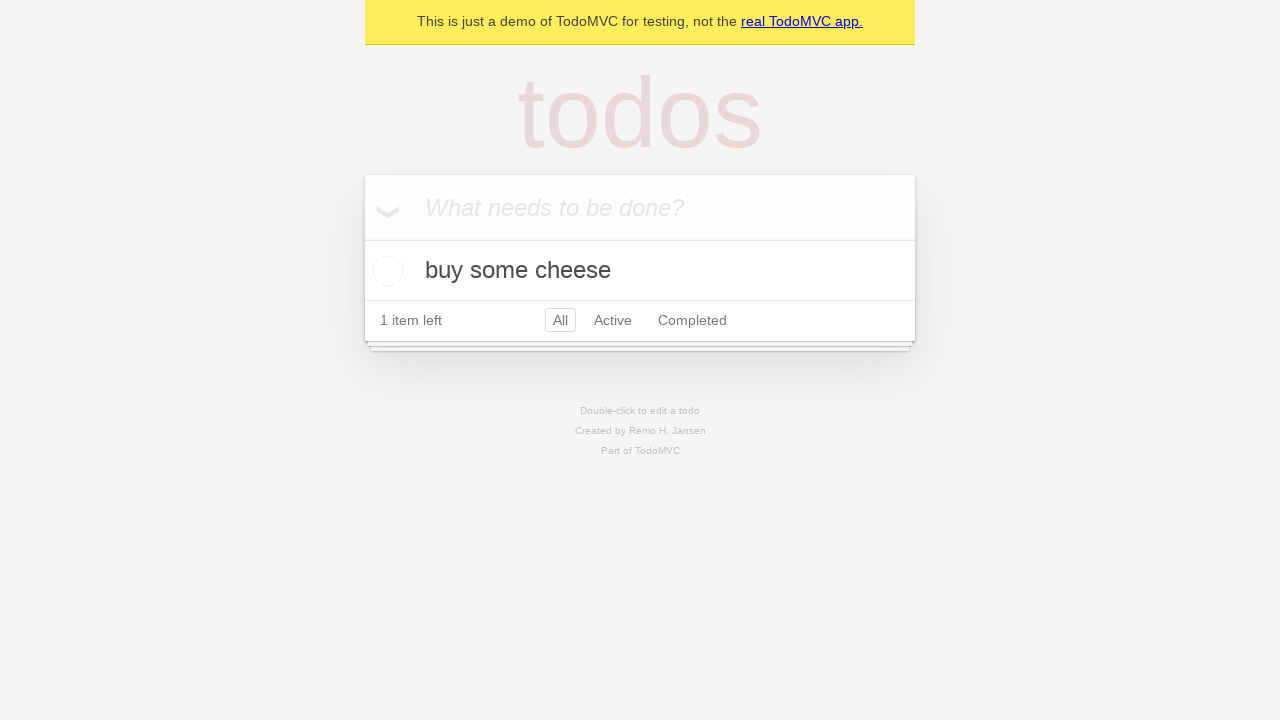

Todo item was added and appeared on the page
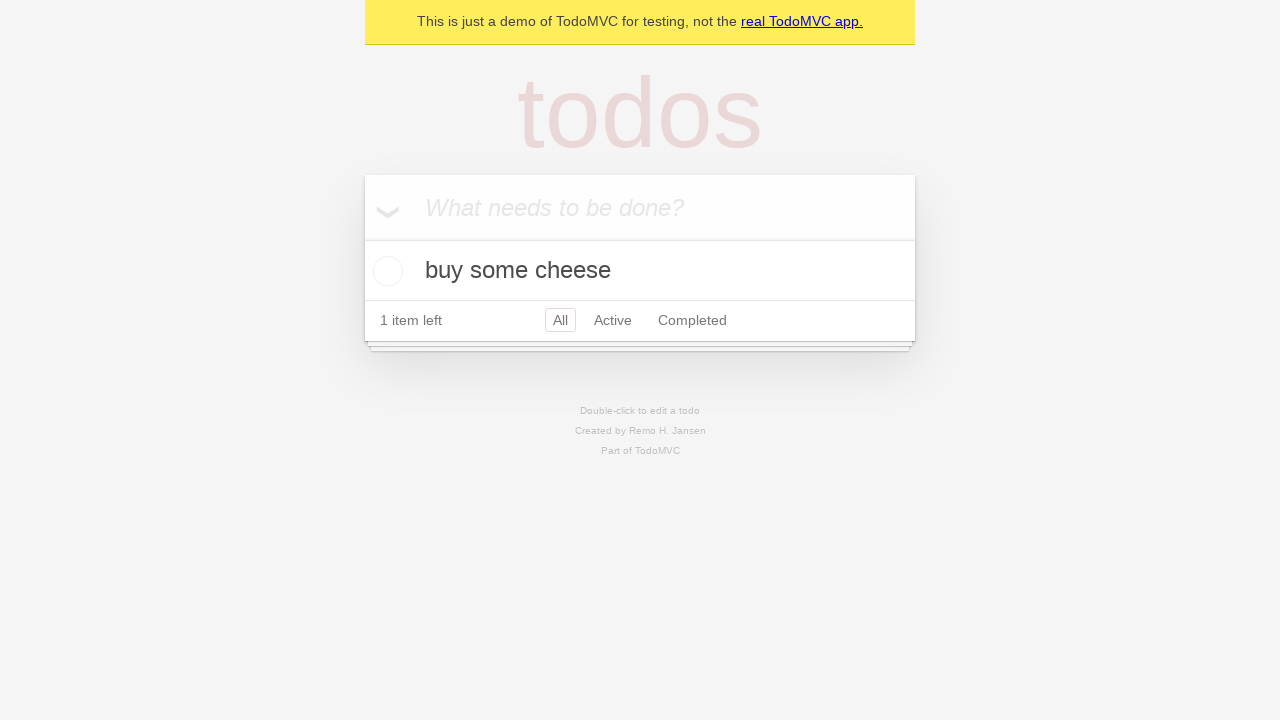

Verified that the input field was cleared after adding the todo
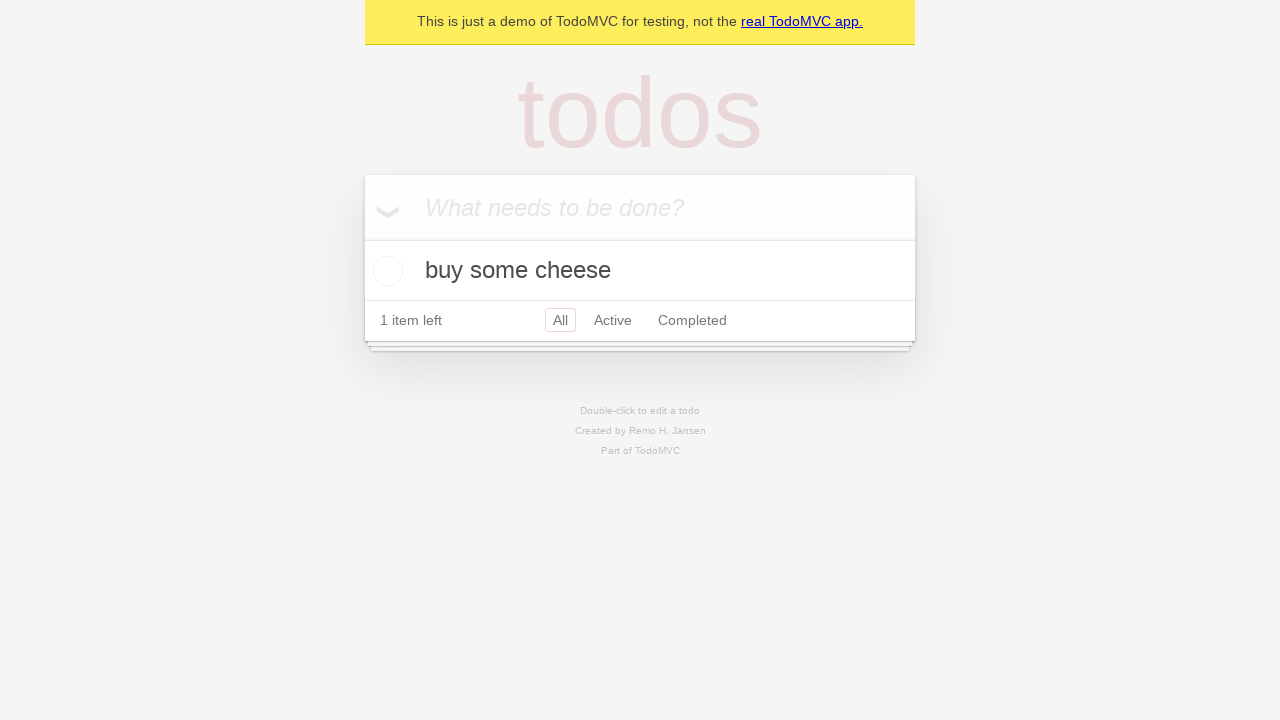

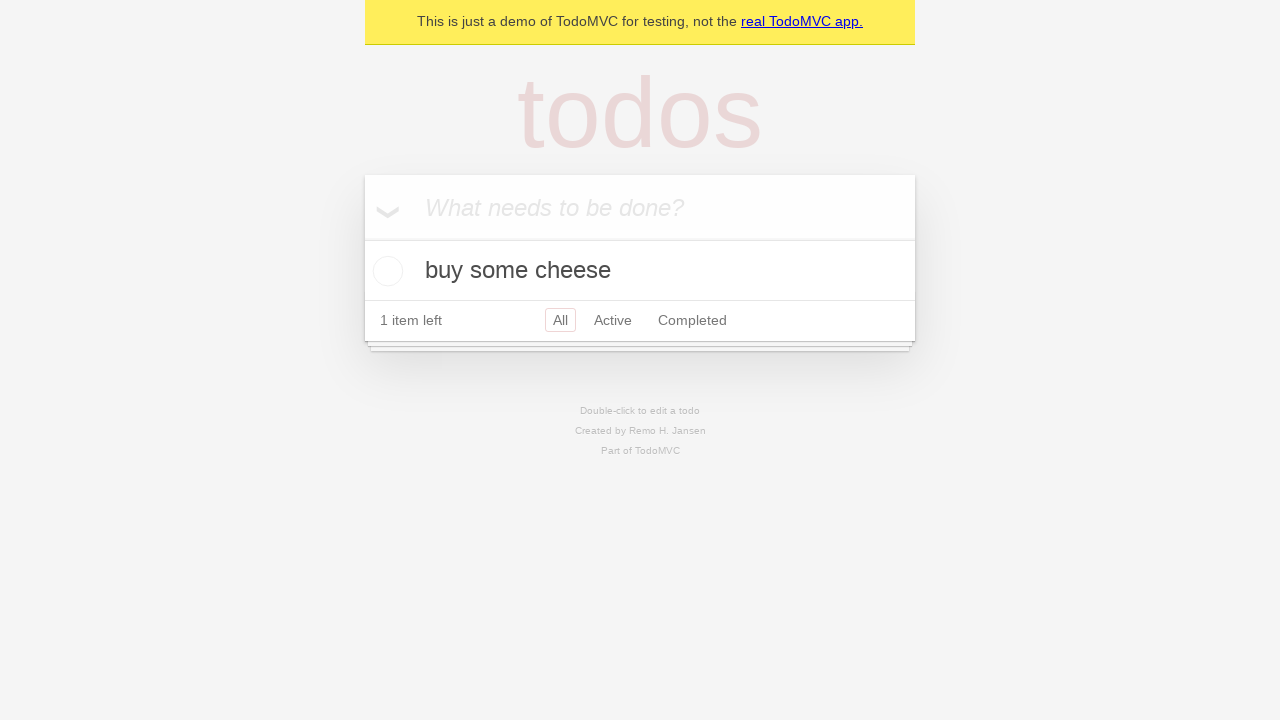